Tests handling a dynamic dropdown on SpiceJet website by clicking the destination input field, waiting for the dropdown to load asynchronously, and selecting Chennai as the destination city.

Starting URL: https://www.spicejet.com/

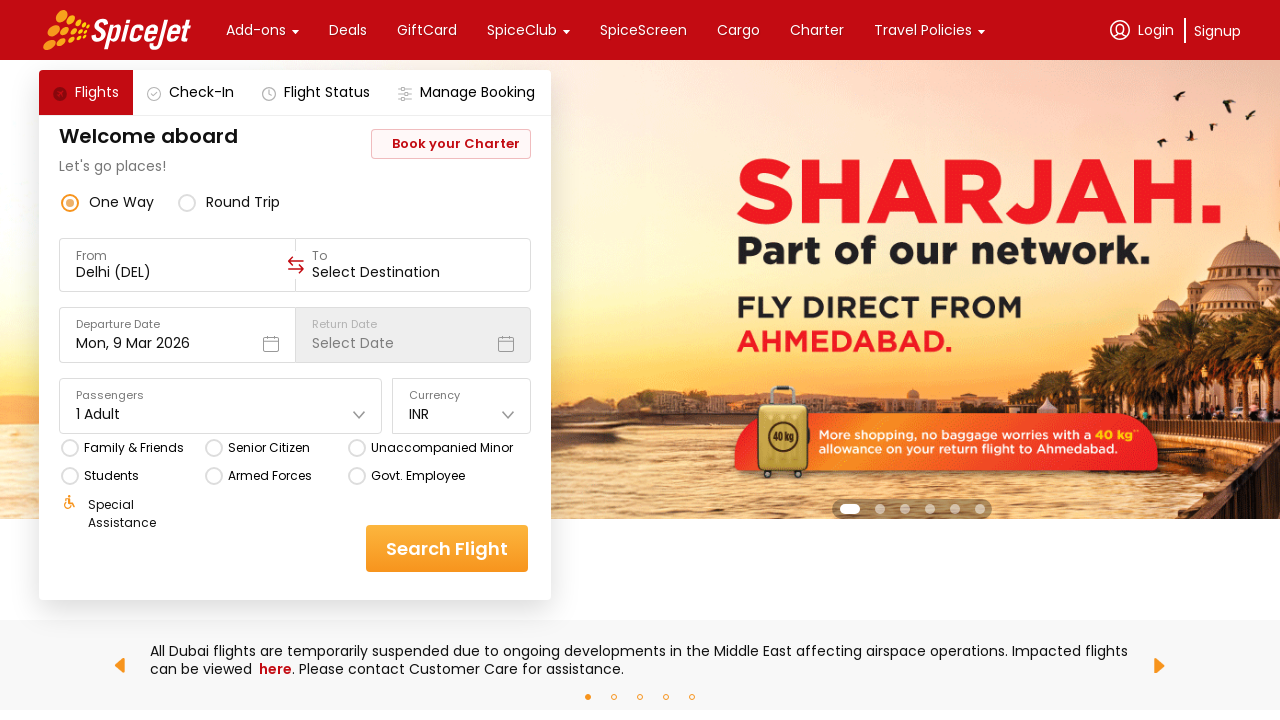

Clicked on destination input field to open dropdown at (413, 272) on input[value='Select Destination']
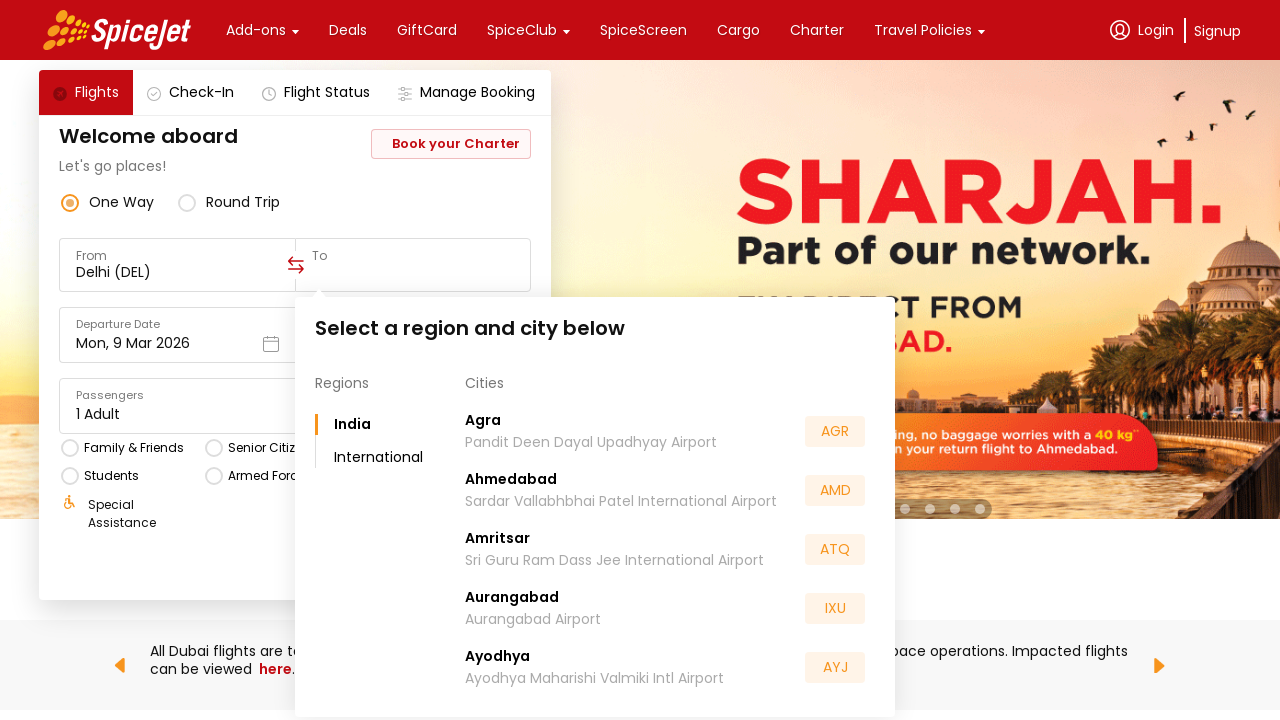

Waited for dropdown to load with region and city selector
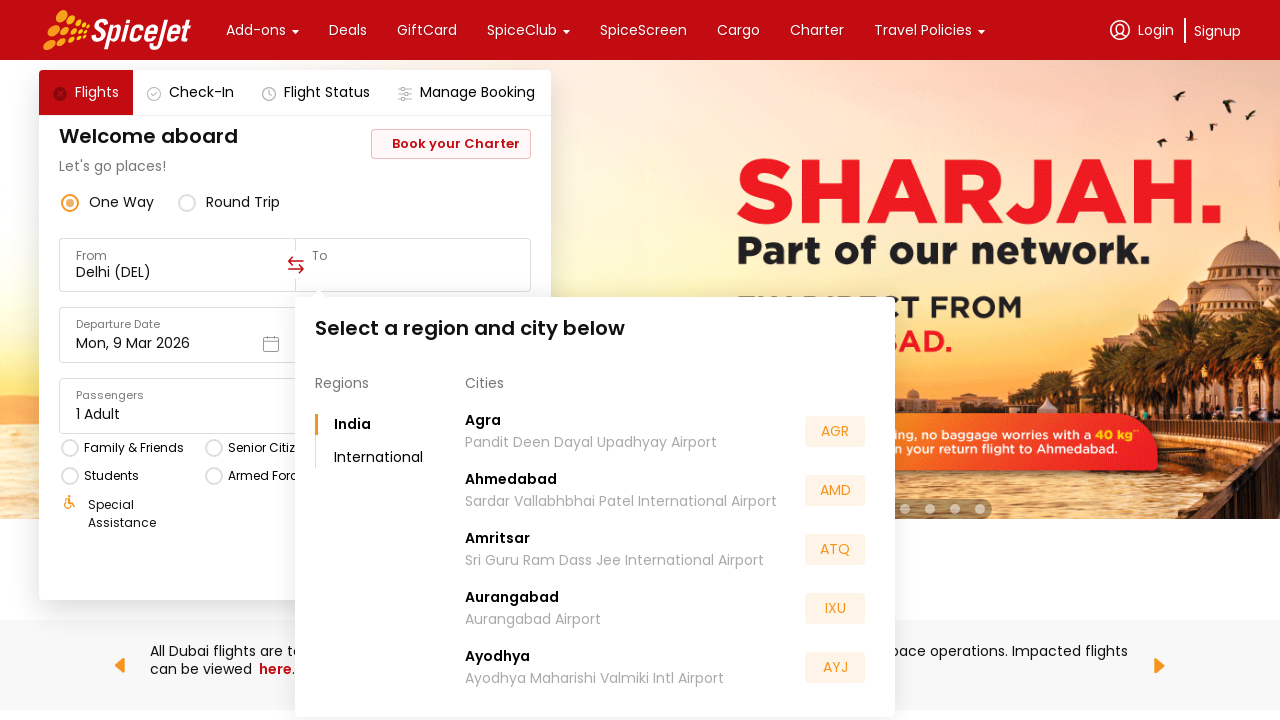

Selected Chennai from the cities list in the dropdown at (496, 552) on xpath=//*[text()='Cities']/parent::*/following-sibling::*/descendant::*[text()='
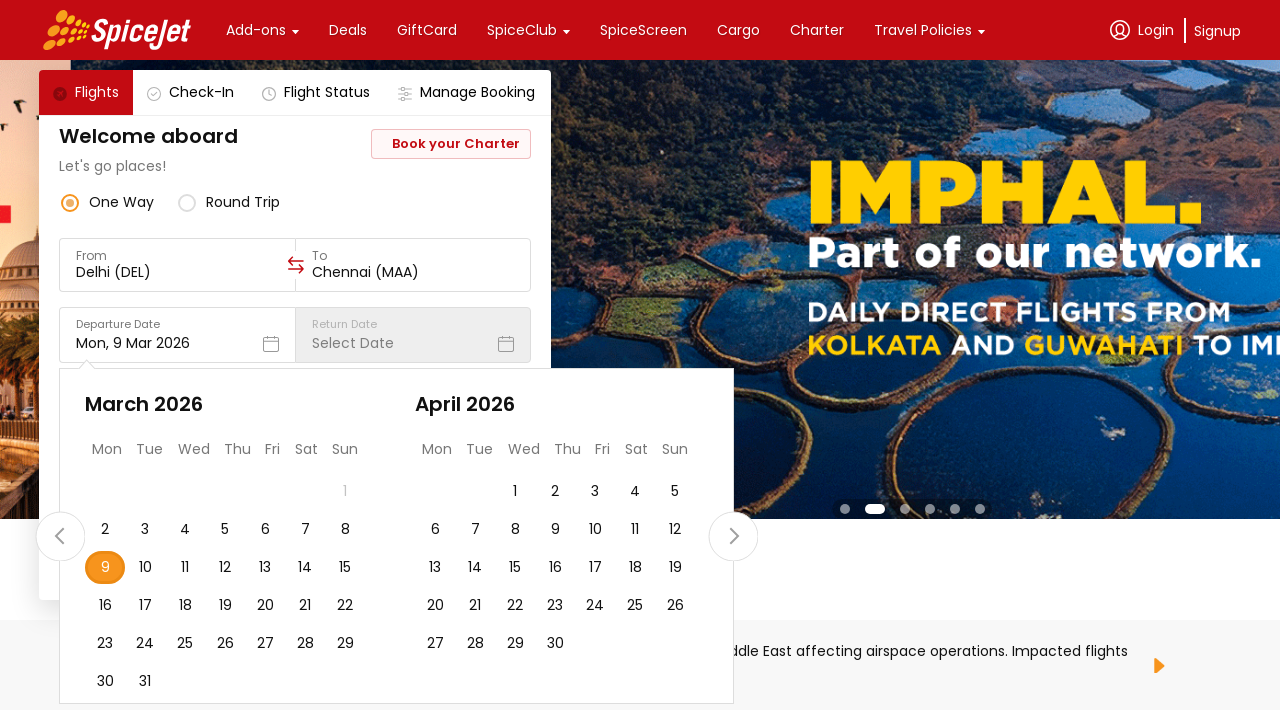

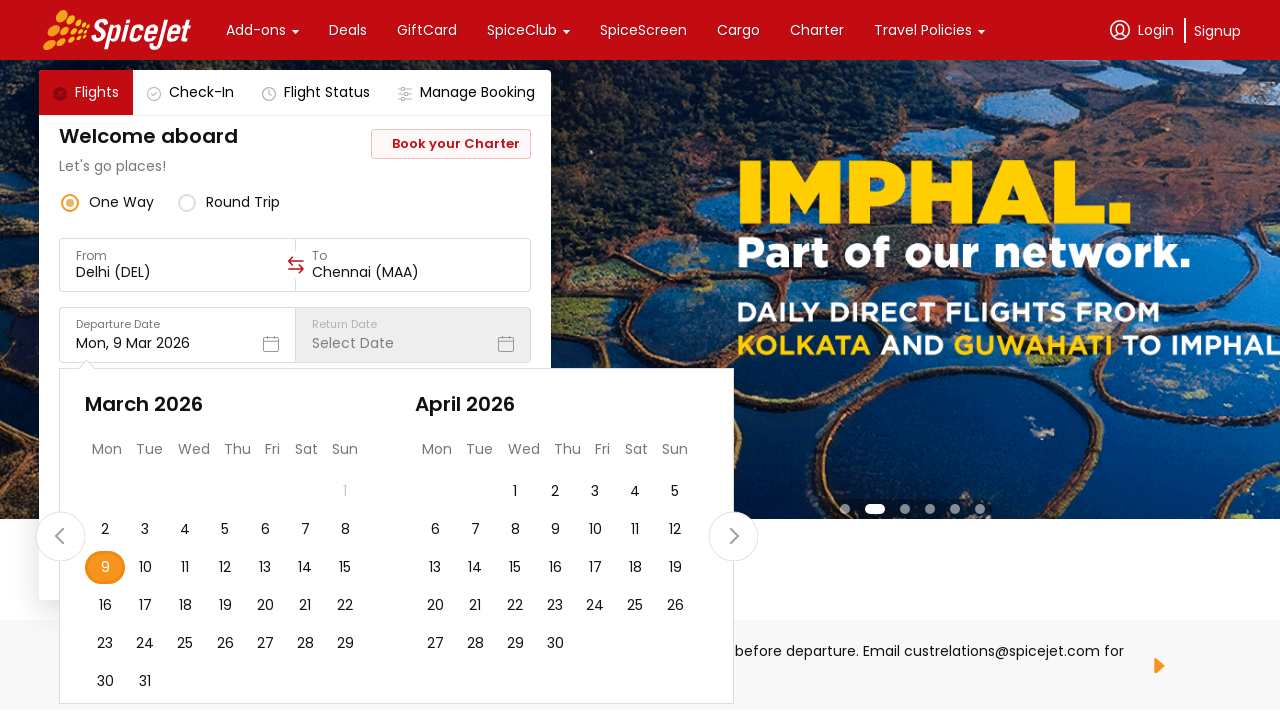